Tests that clicking user agreement link opens the agreement page in new tab

Starting URL: https://b2c.passport.rt.ru/account_b2c/page

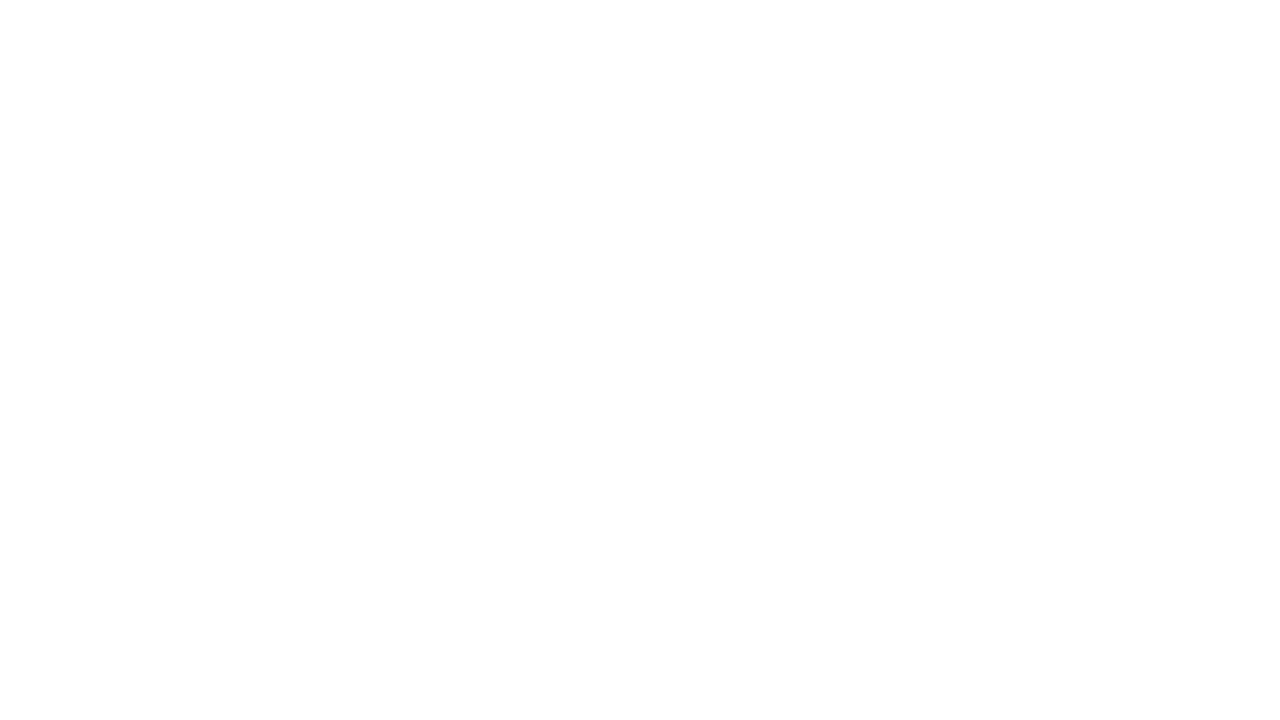

Clicked user agreement link at (960, 517) on #rt-auth-agreement-link
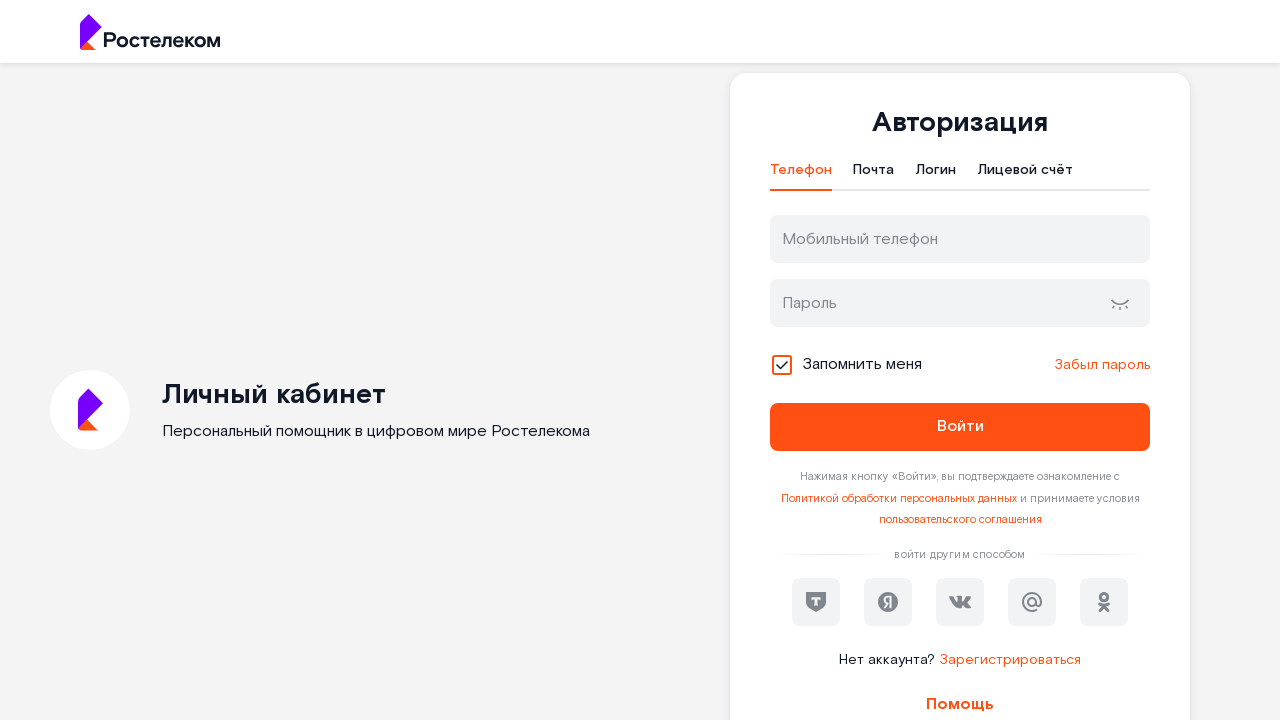

New tab with agreement page opened
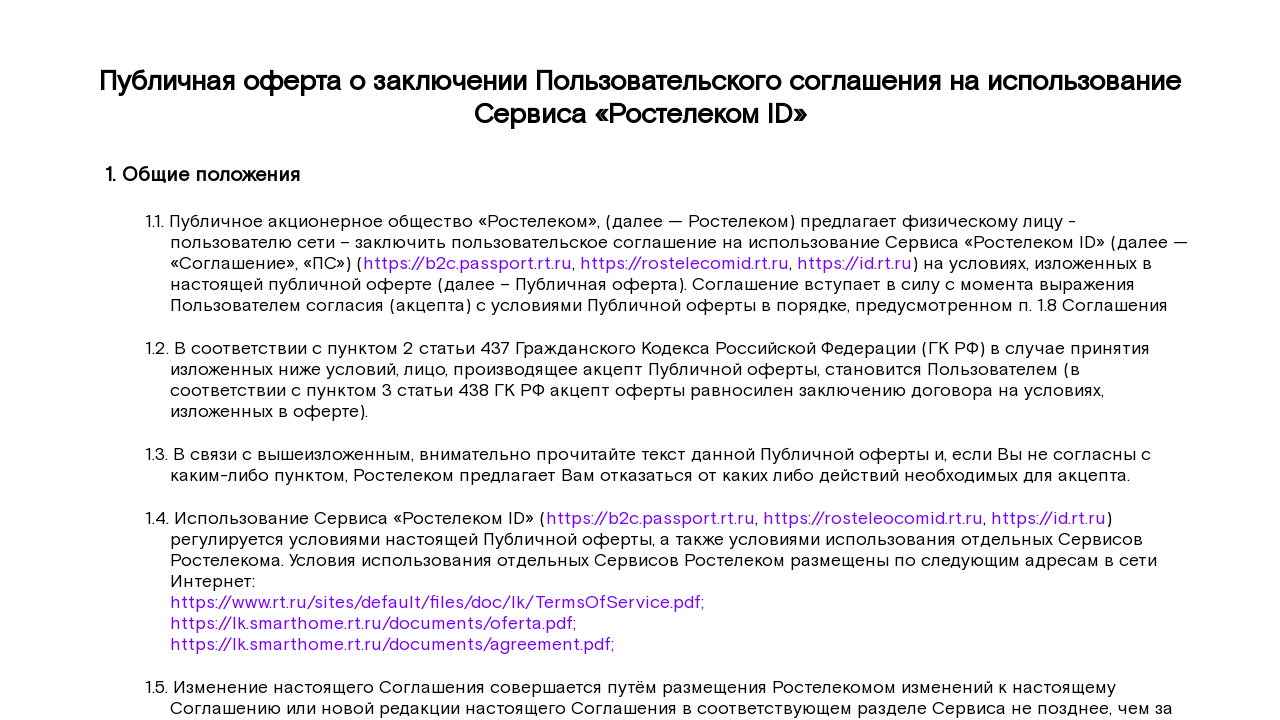

Agreement page fully loaded
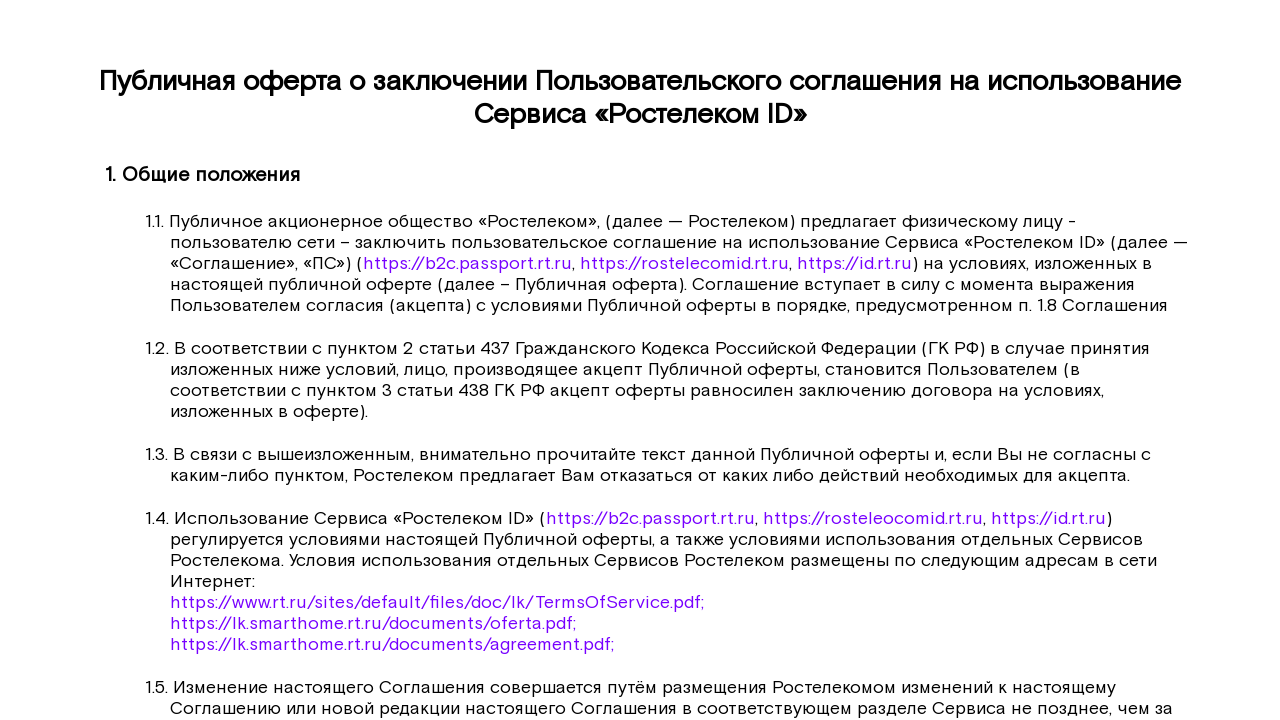

Verified agreement page URL is correct
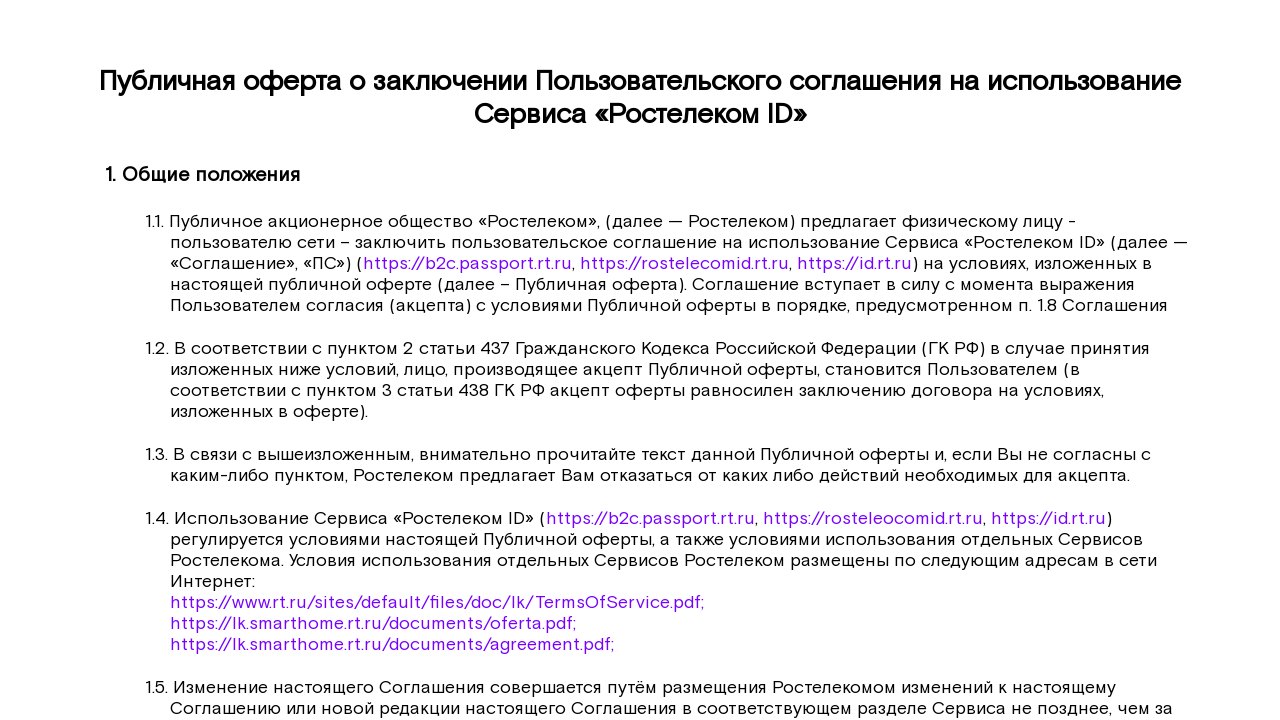

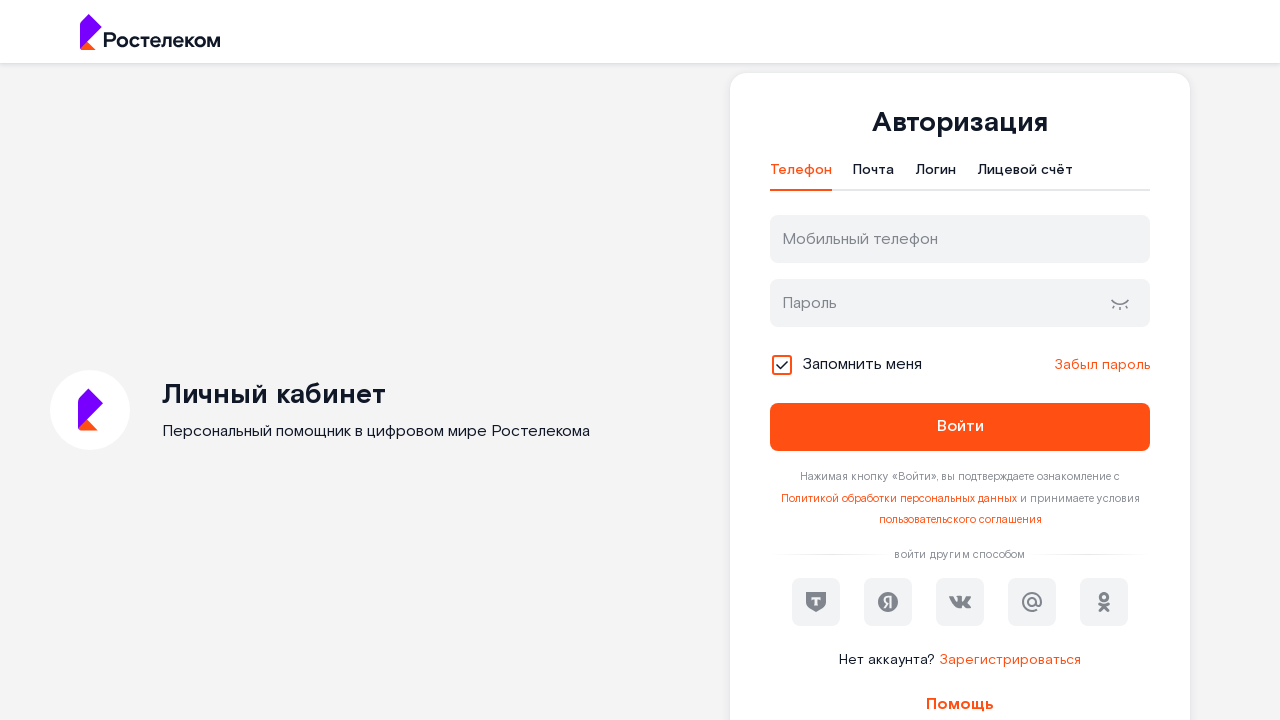